Tests dynamic controls functionality by verifying a textbox is initially disabled, clicking the Enable button, waiting for the textbox to become enabled, and verifying the success message appears.

Starting URL: https://the-internet.herokuapp.com/dynamic_controls

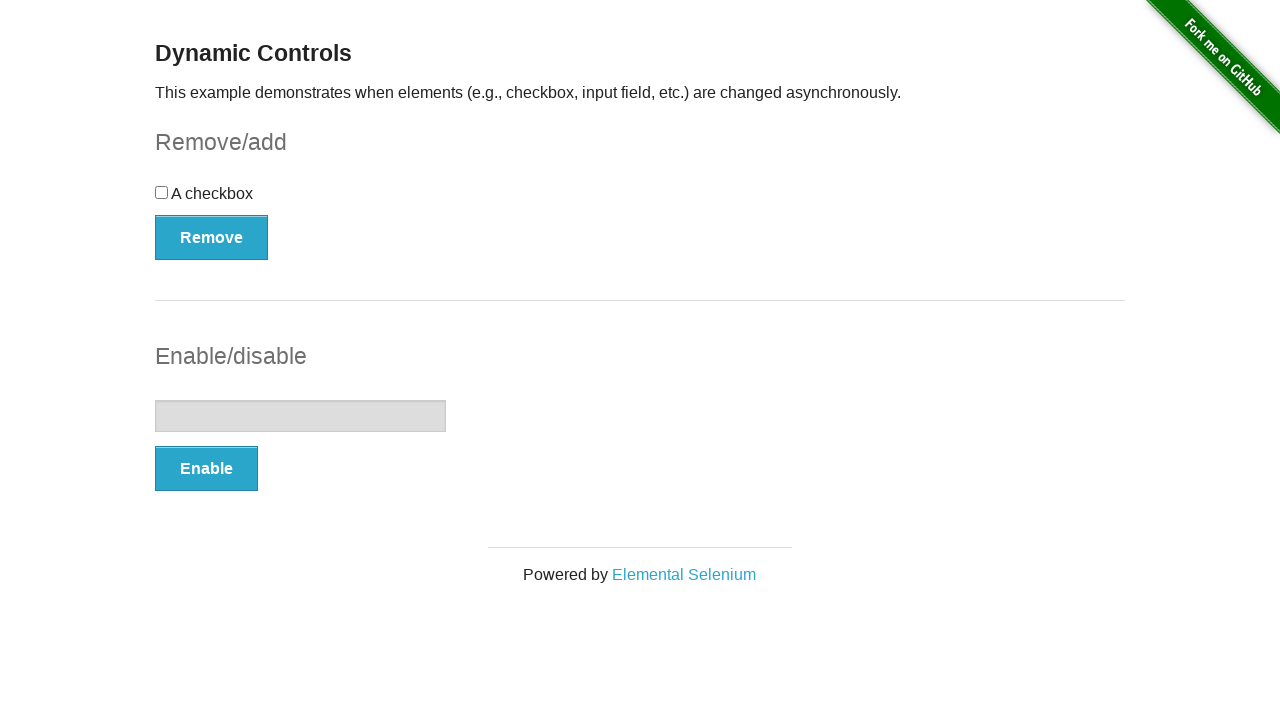

Verified that textbox is initially disabled
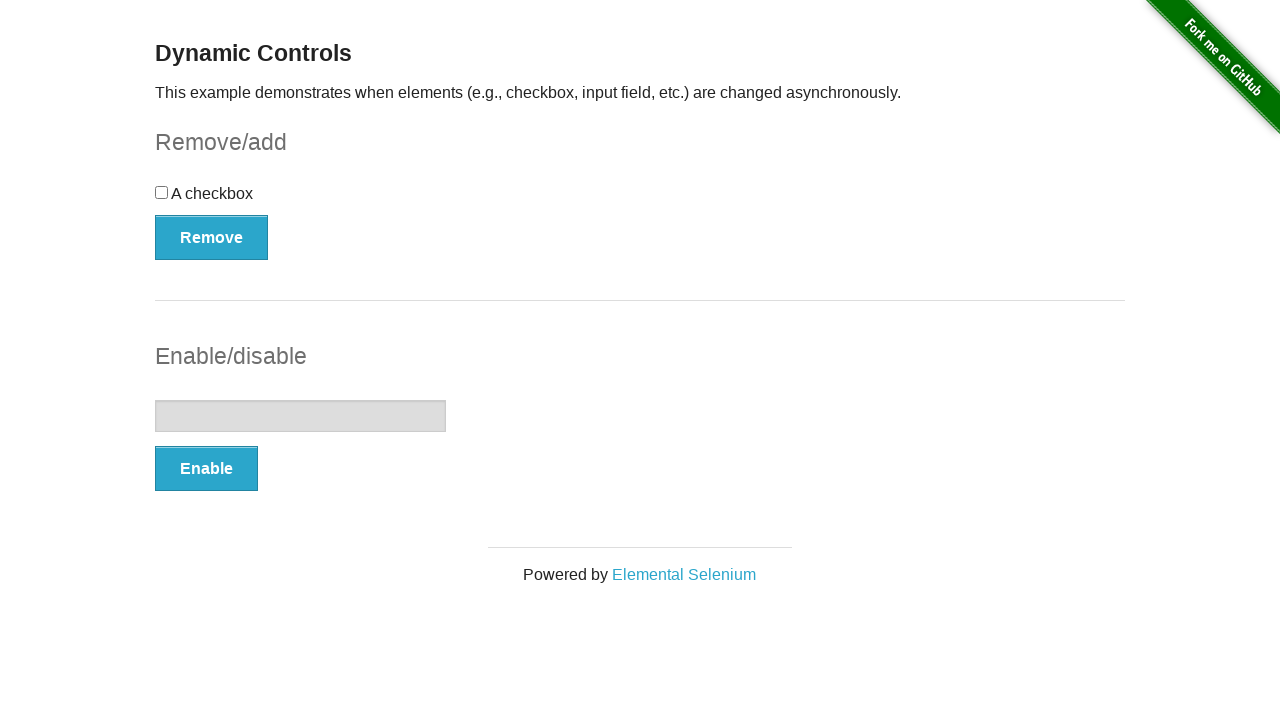

Clicked the Enable button at (206, 469) on xpath=//*[text()='Enable']
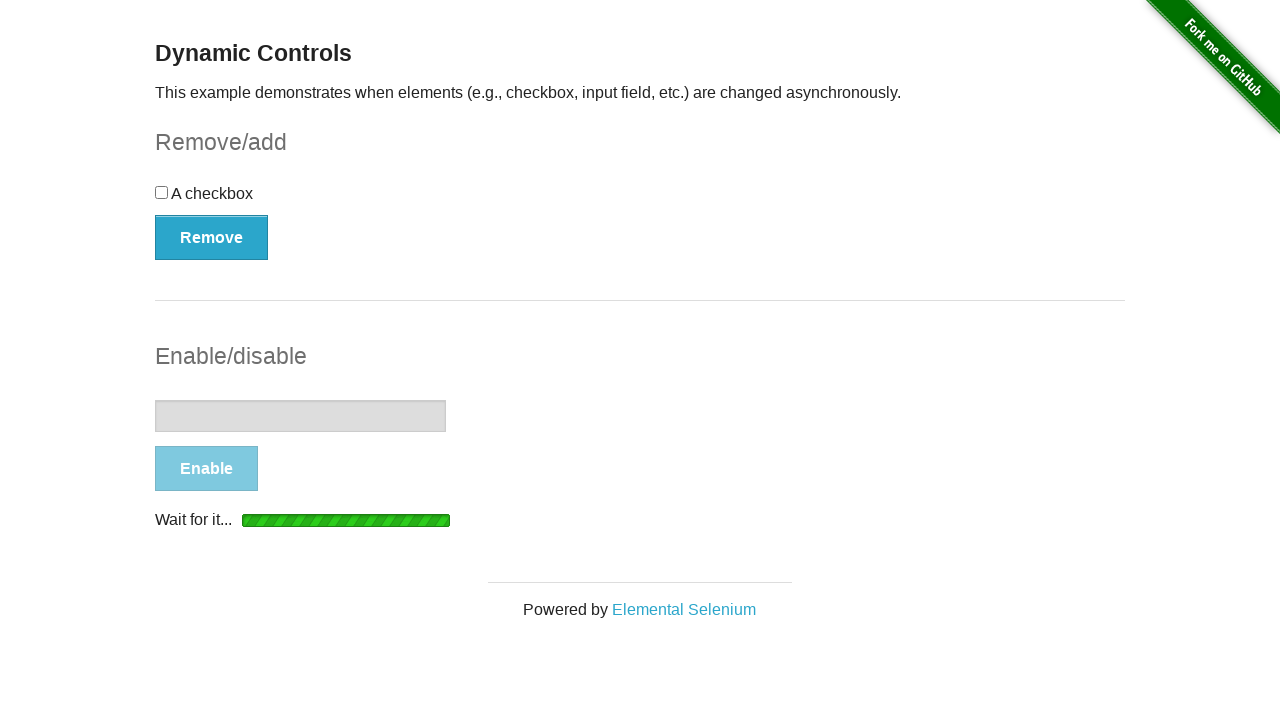

Waited for textbox to become enabled
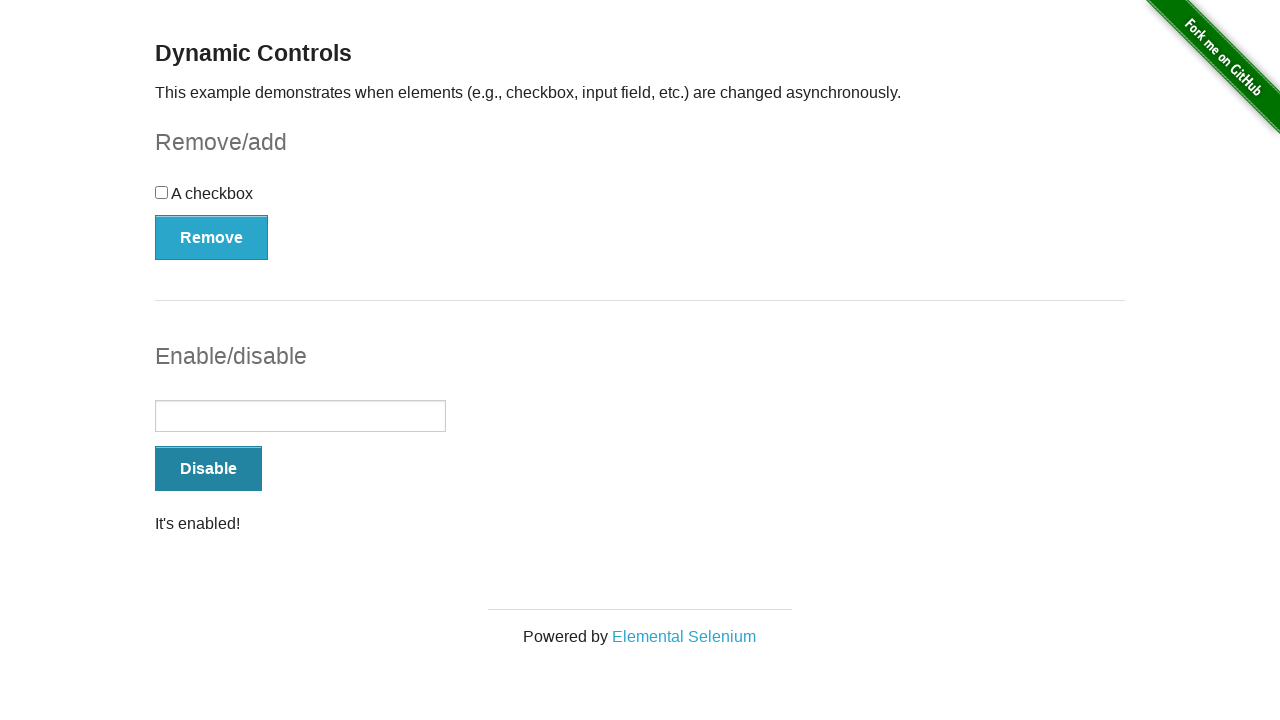

Verified that the 'It's enabled!' success message is displayed
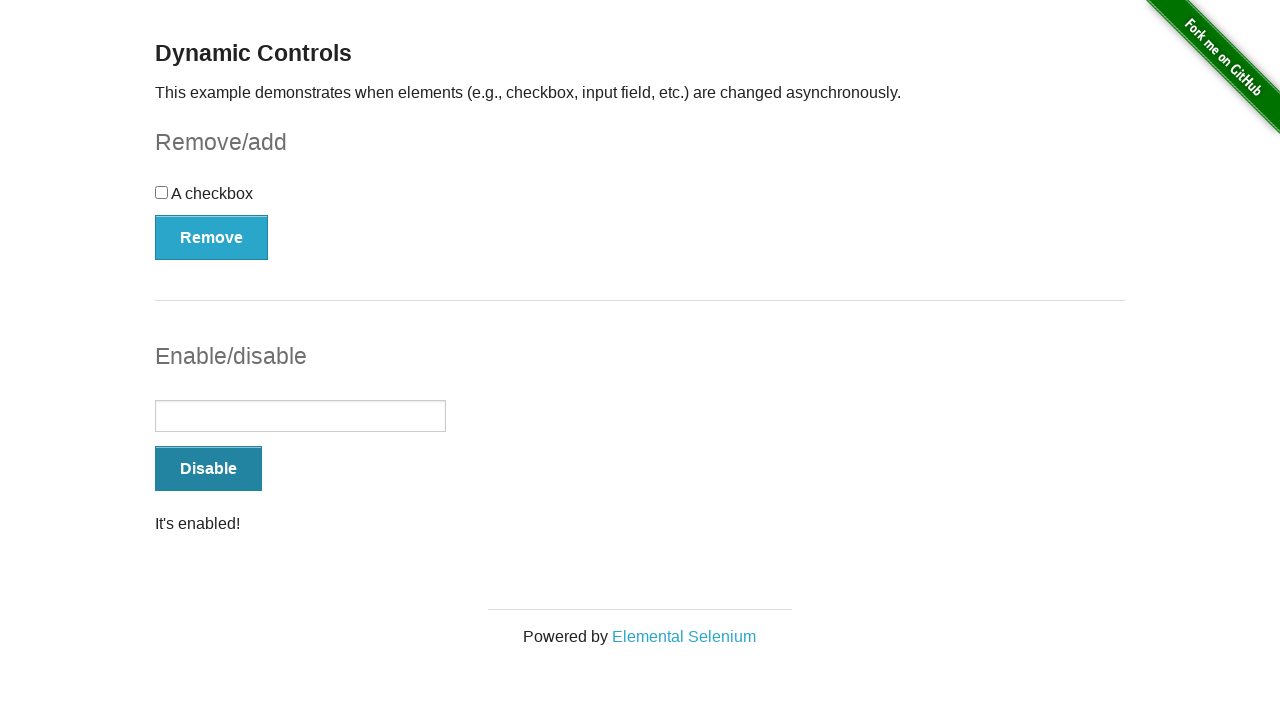

Verified that textbox is now enabled
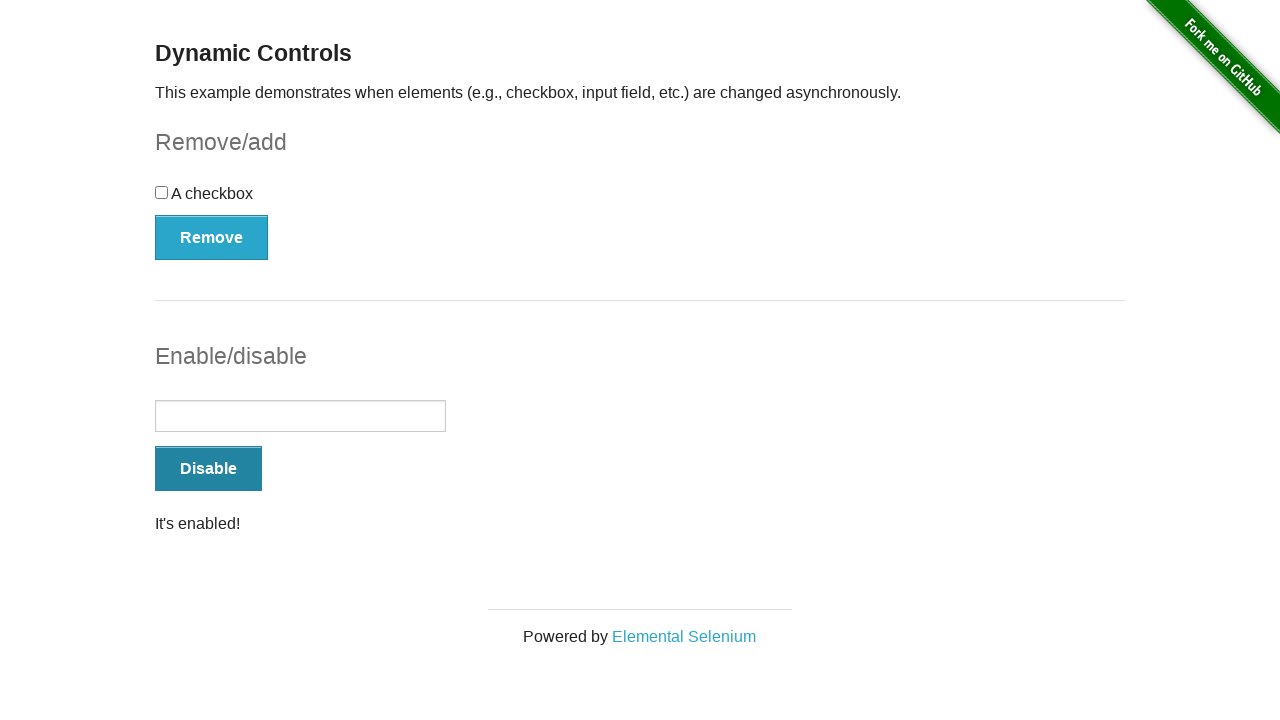

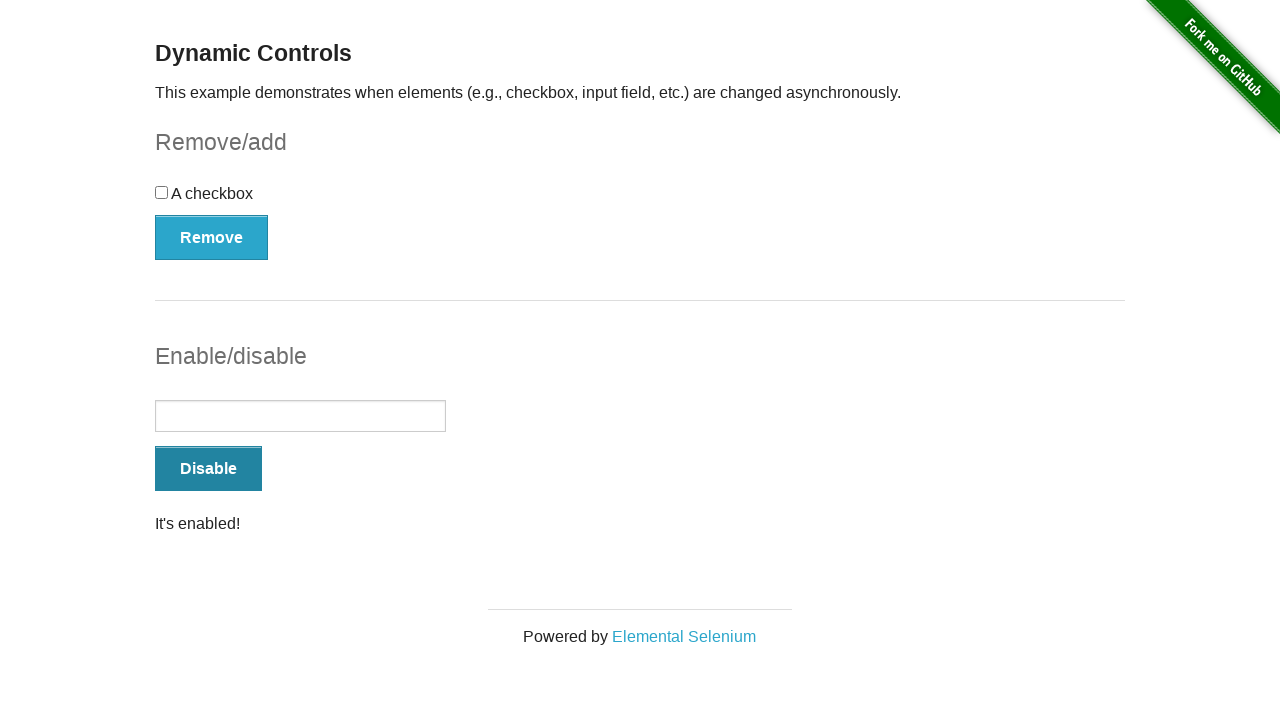